Tests finding a potentially broken link element on the hyperlink test page

Starting URL: https://www.leafground.com/

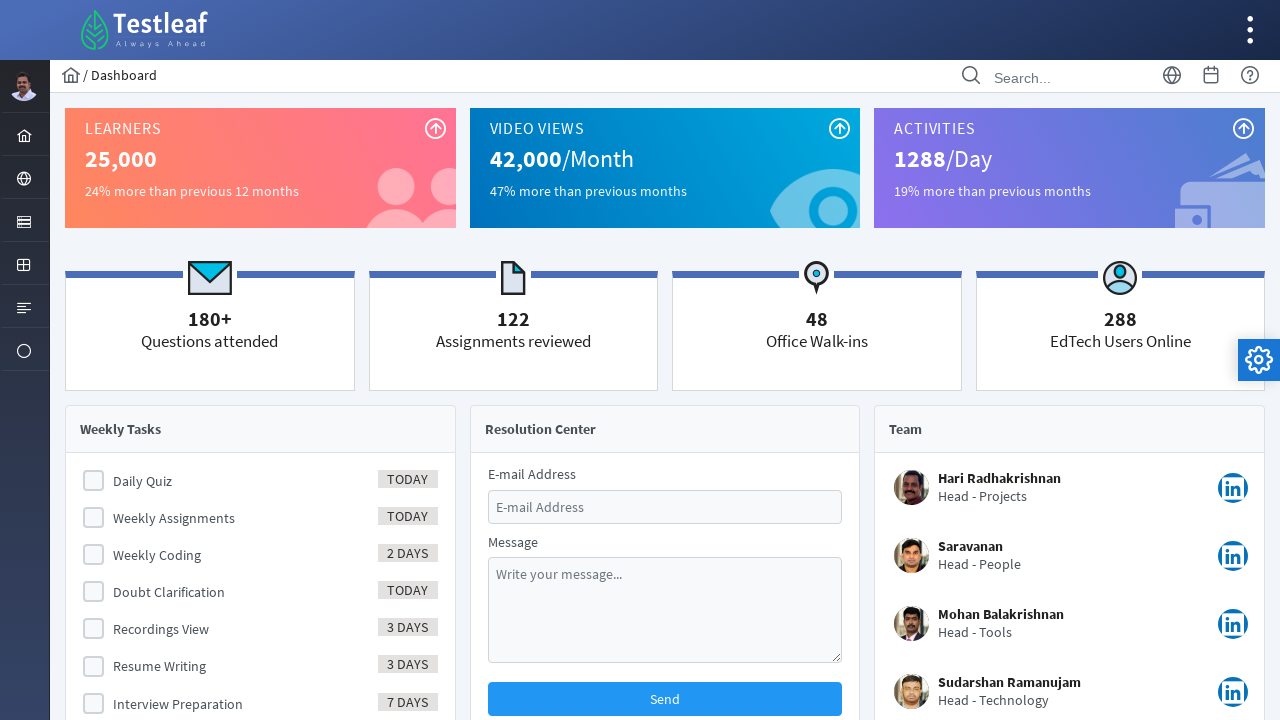

Clicked on the server menu item at (24, 222) on xpath=//i[@class='pi pi-server layout-menuitem-icon']
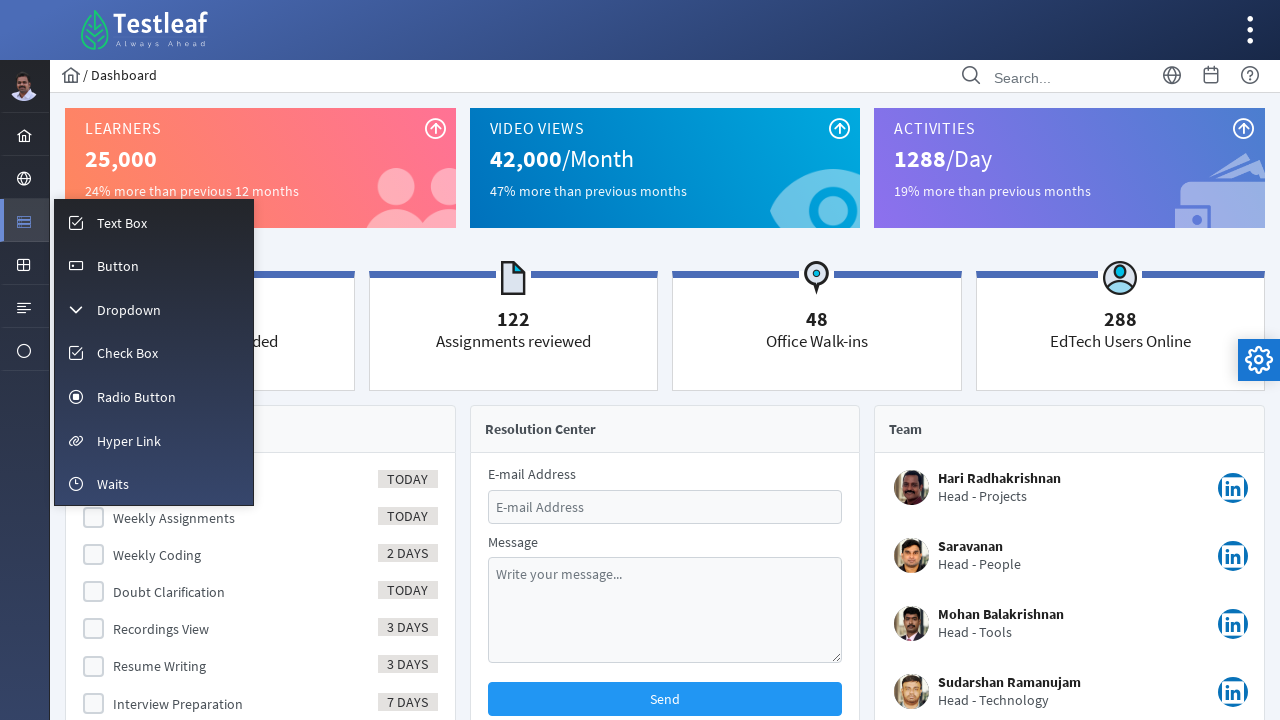

Clicked on Hyper Link menu option at (129, 441) on xpath=//span[text()='Hyper Link']
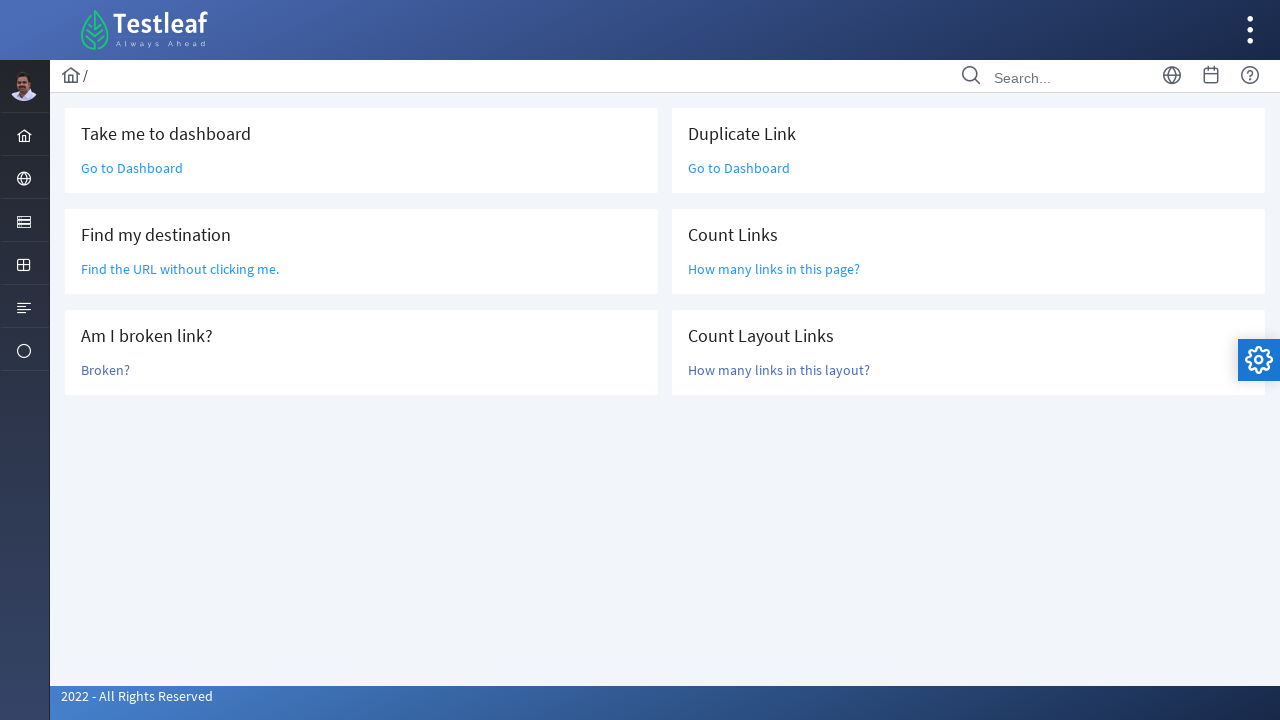

Located the potentially broken link element
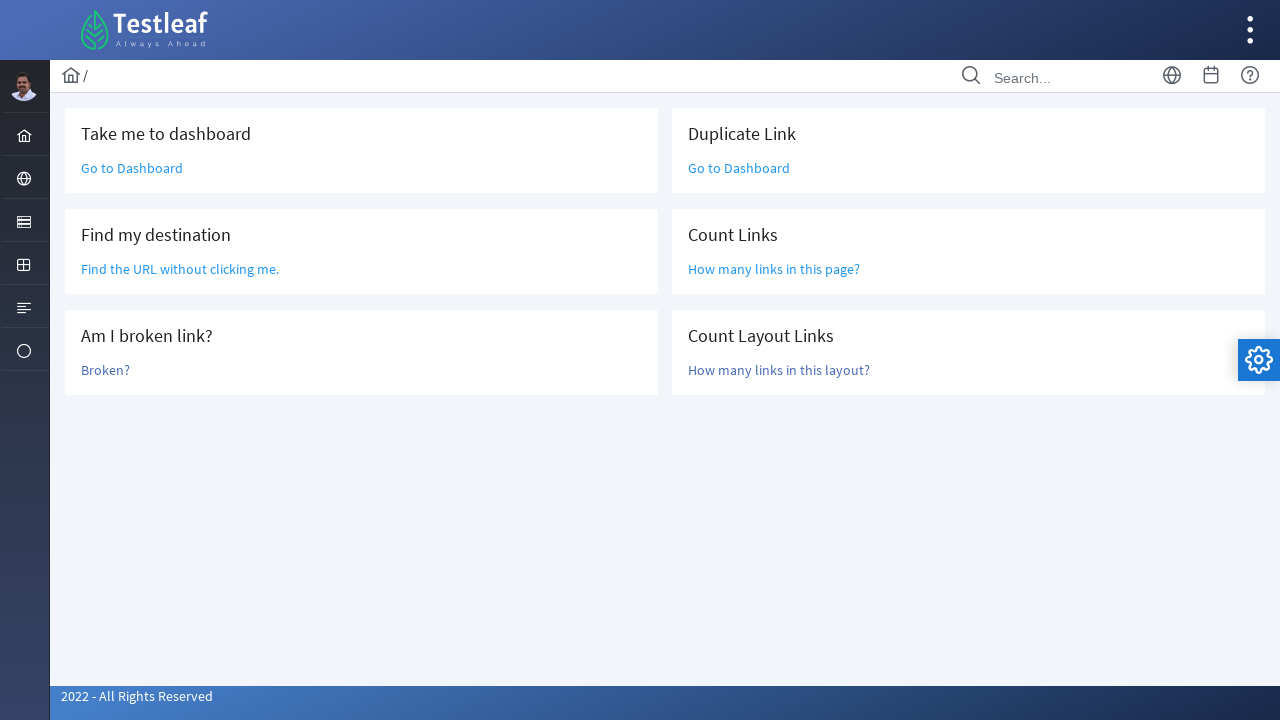

Verified the broken link element is visible
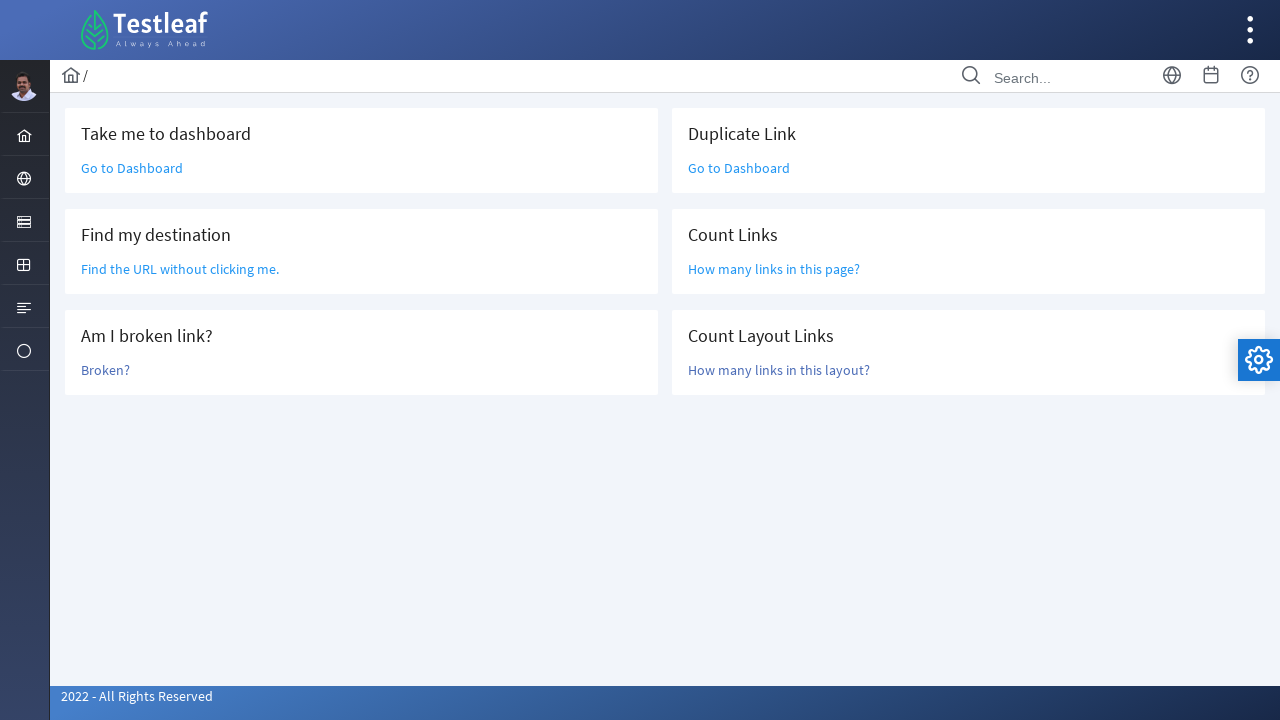

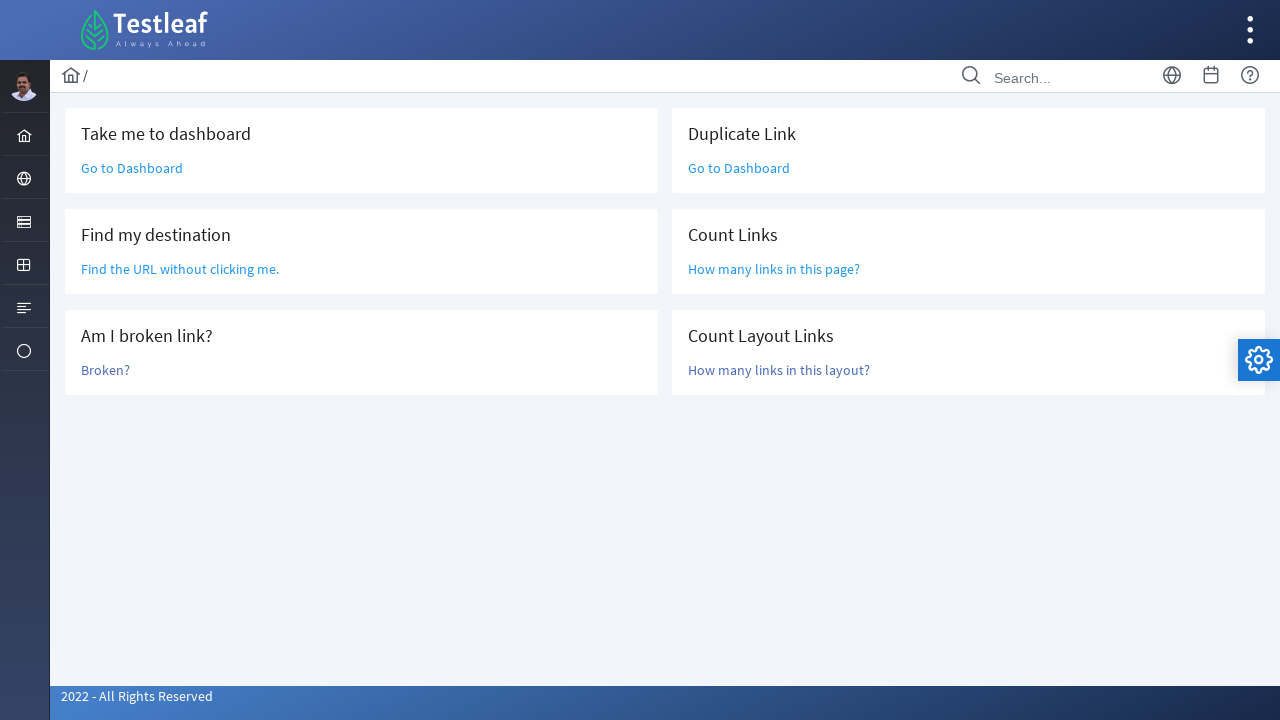